Tests editing a table row by clicking the edit button for the first row, clearing and filling all form fields with new information, then submitting the form

Starting URL: https://demoqa.com/webtables

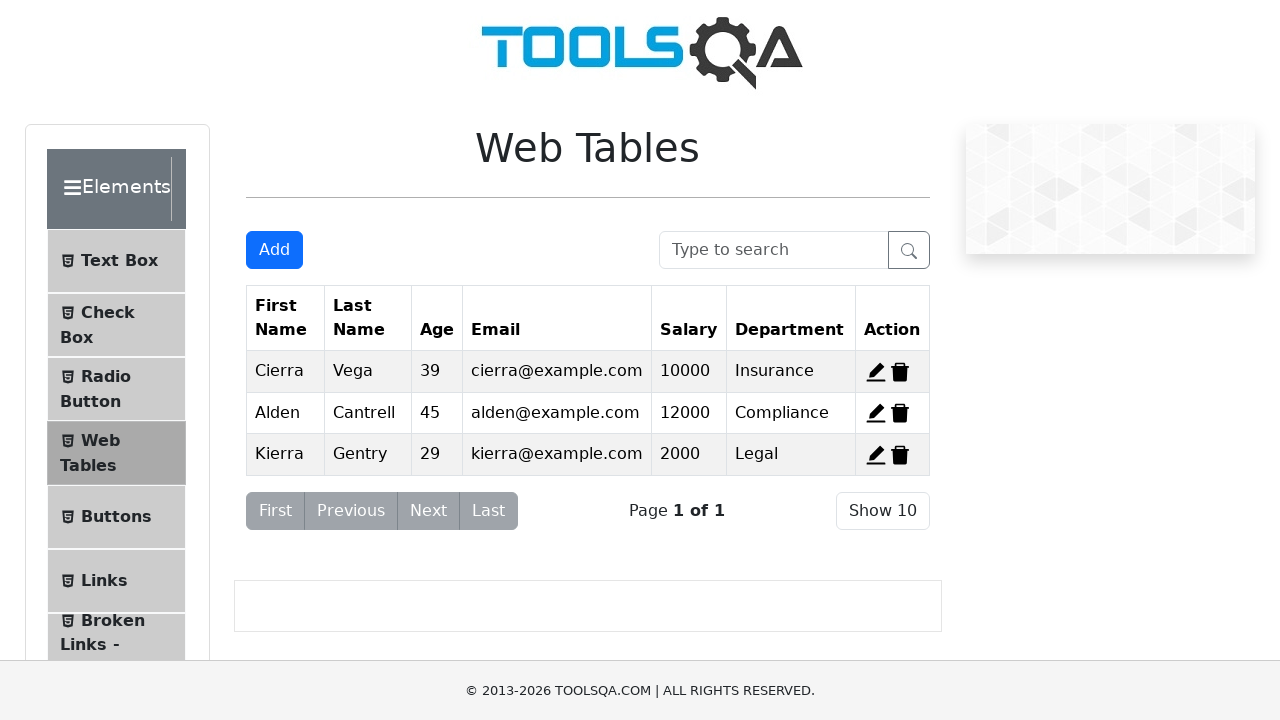

Clicked edit button for the first table row at (876, 372) on #edit-record-1
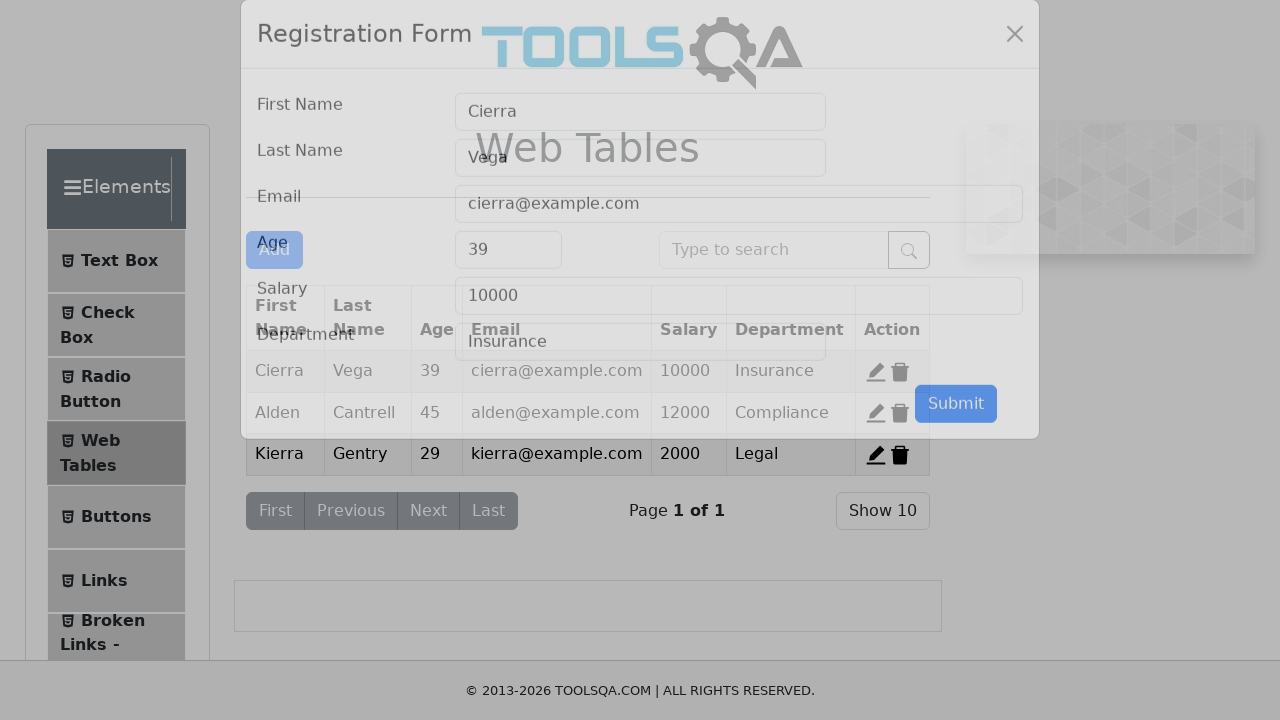

Cleared firstName field on #firstName
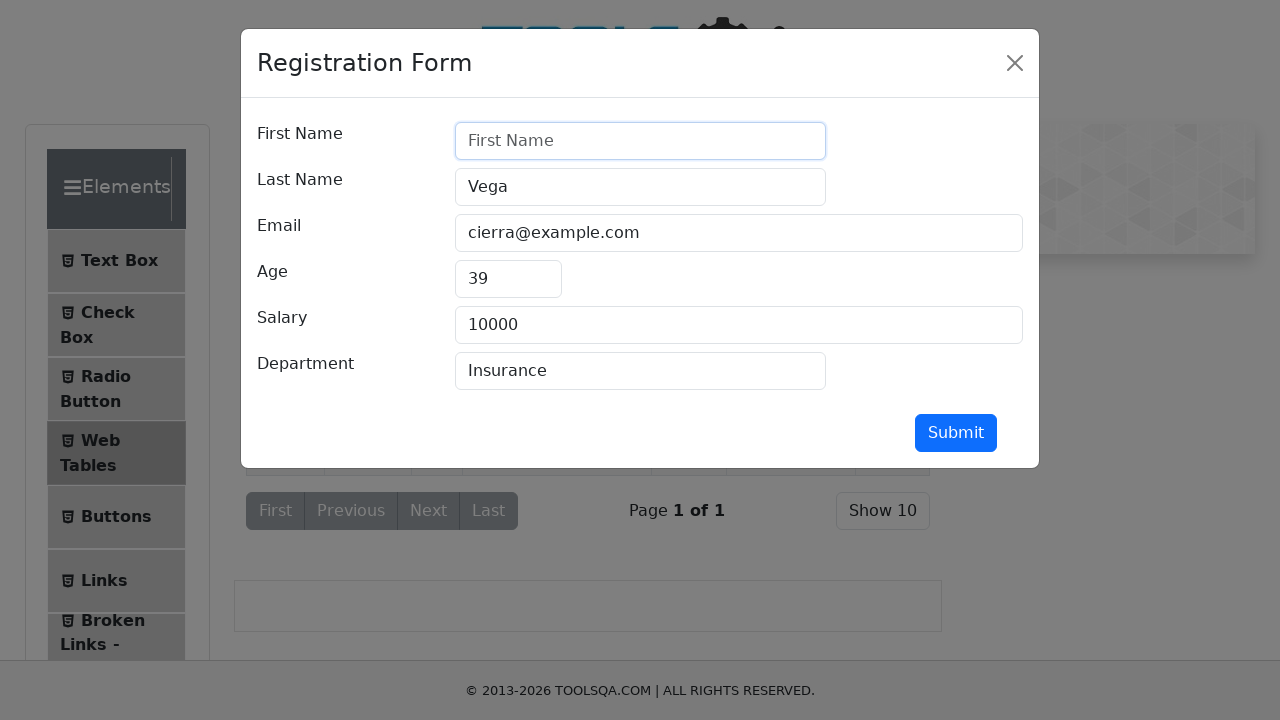

Filled firstName field with 'Milan' on #firstName
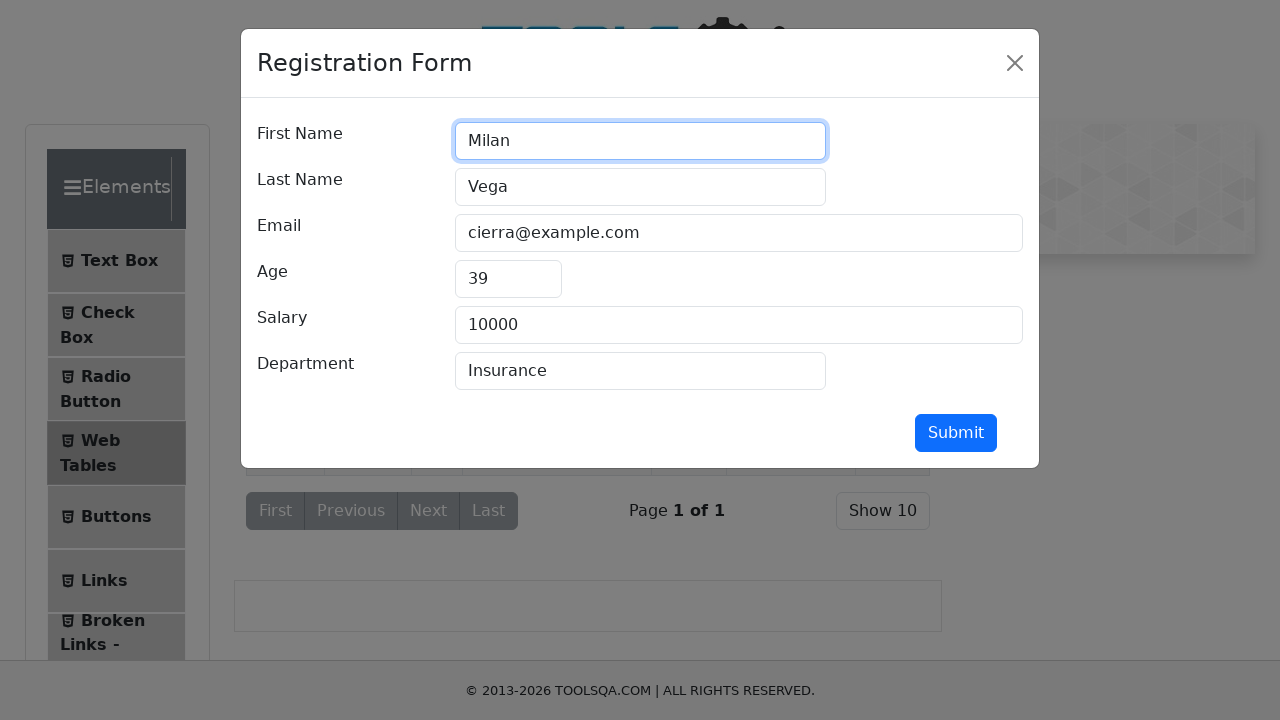

Cleared lastName field on #lastName
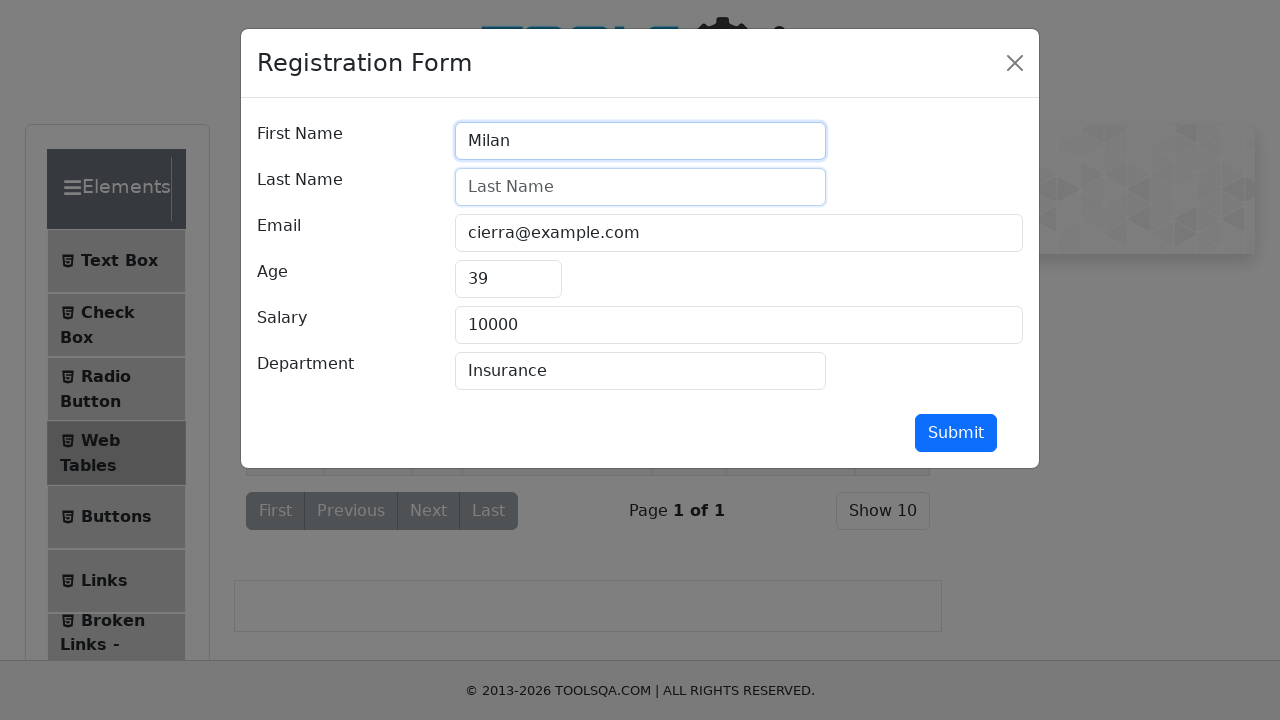

Filled lastName field with 'Jovanovic' on #lastName
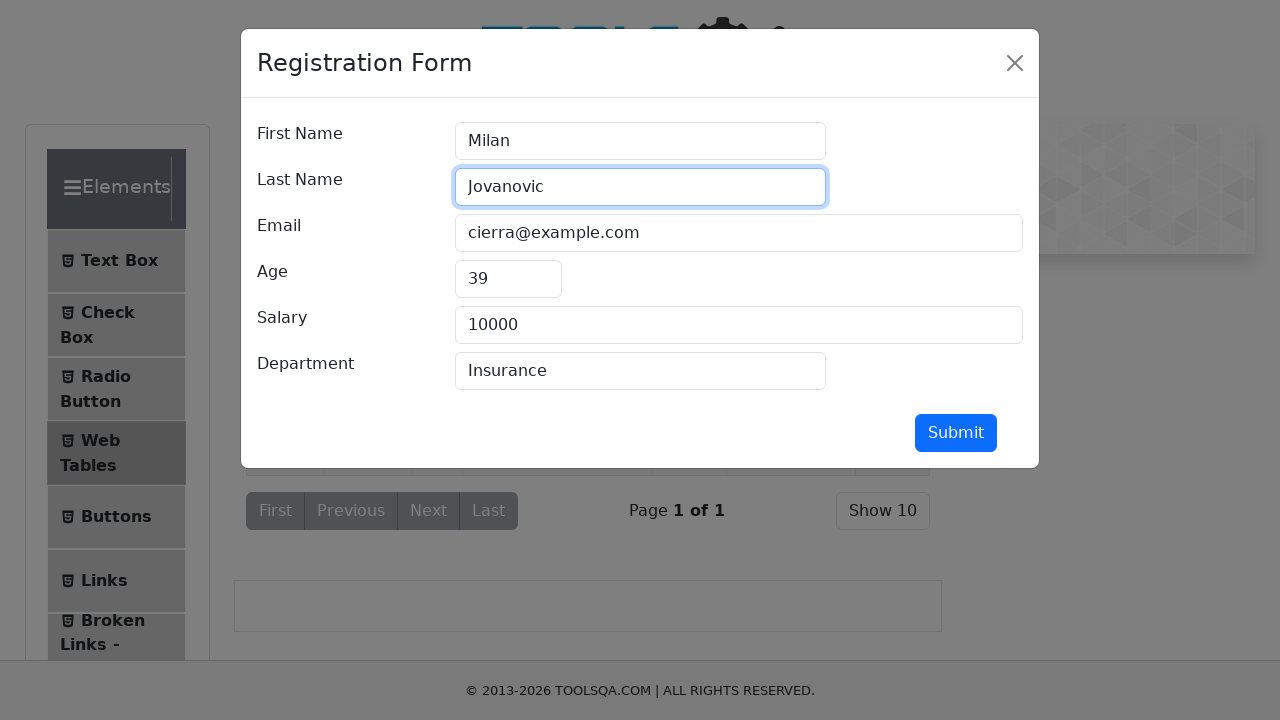

Cleared userEmail field on #userEmail
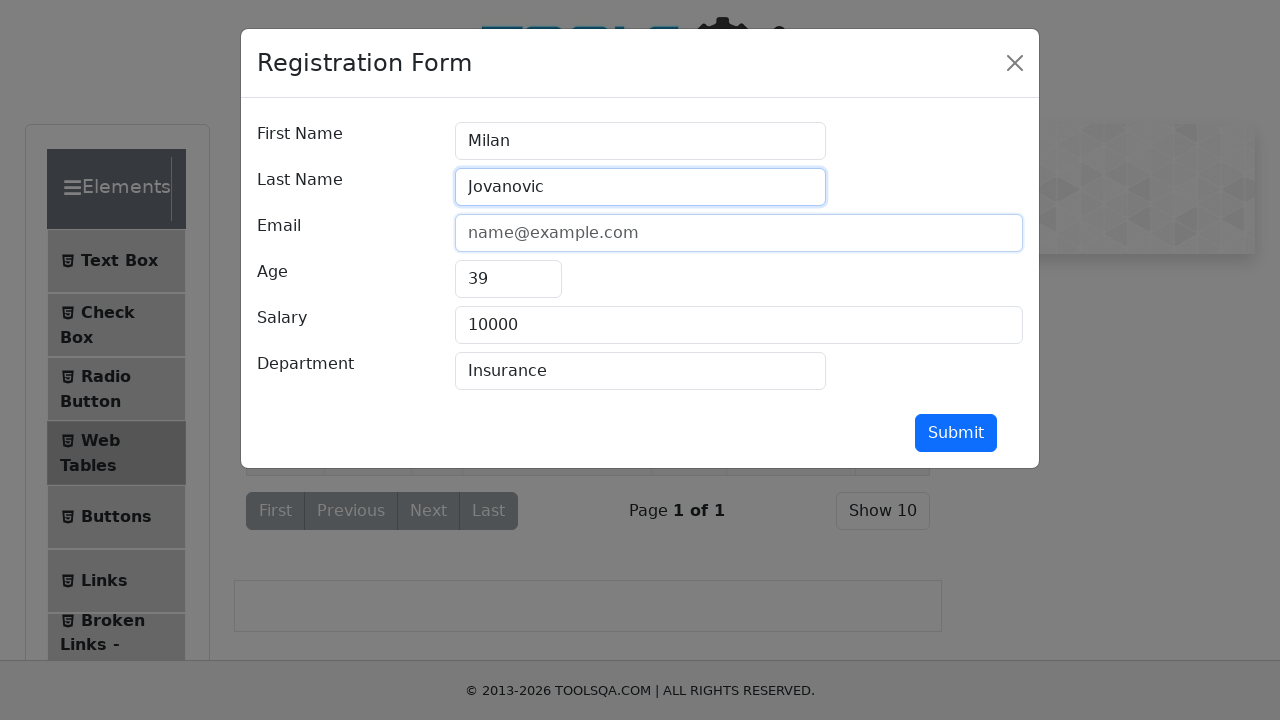

Filled userEmail field with 'milan@milanjovanovic.net' on #userEmail
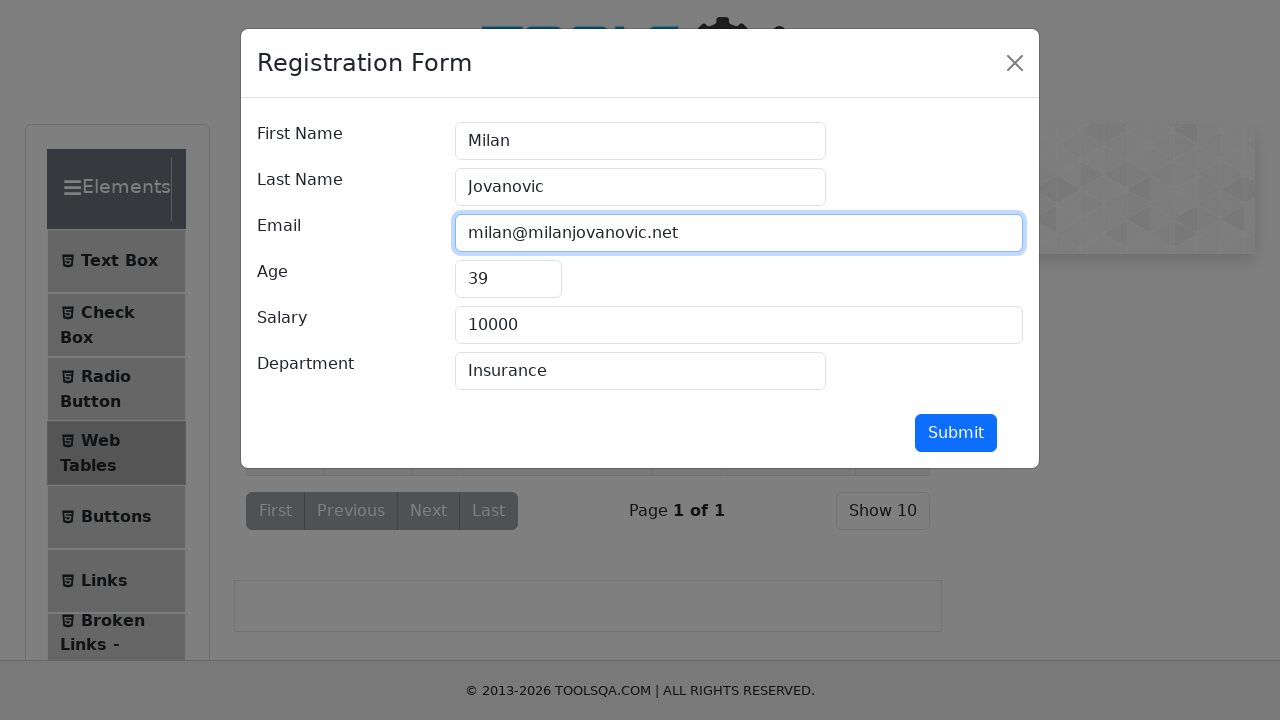

Cleared salary field on #salary
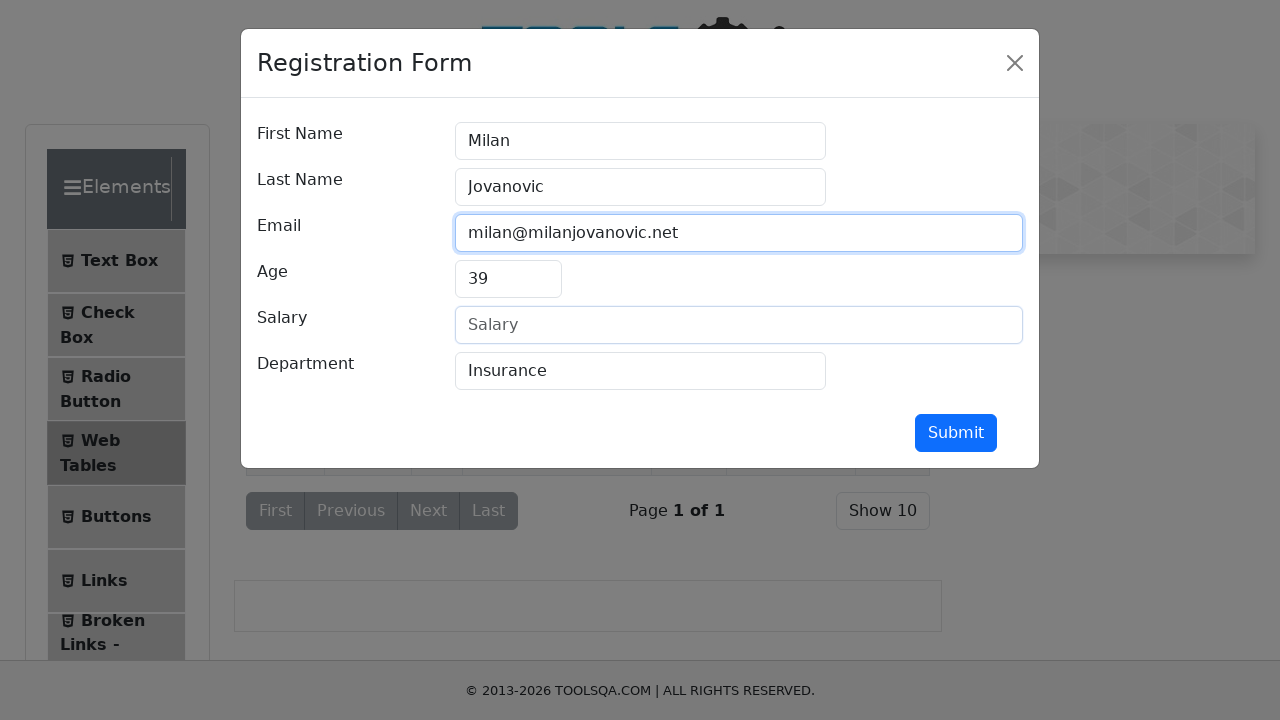

Filled salary field with '1000' on #salary
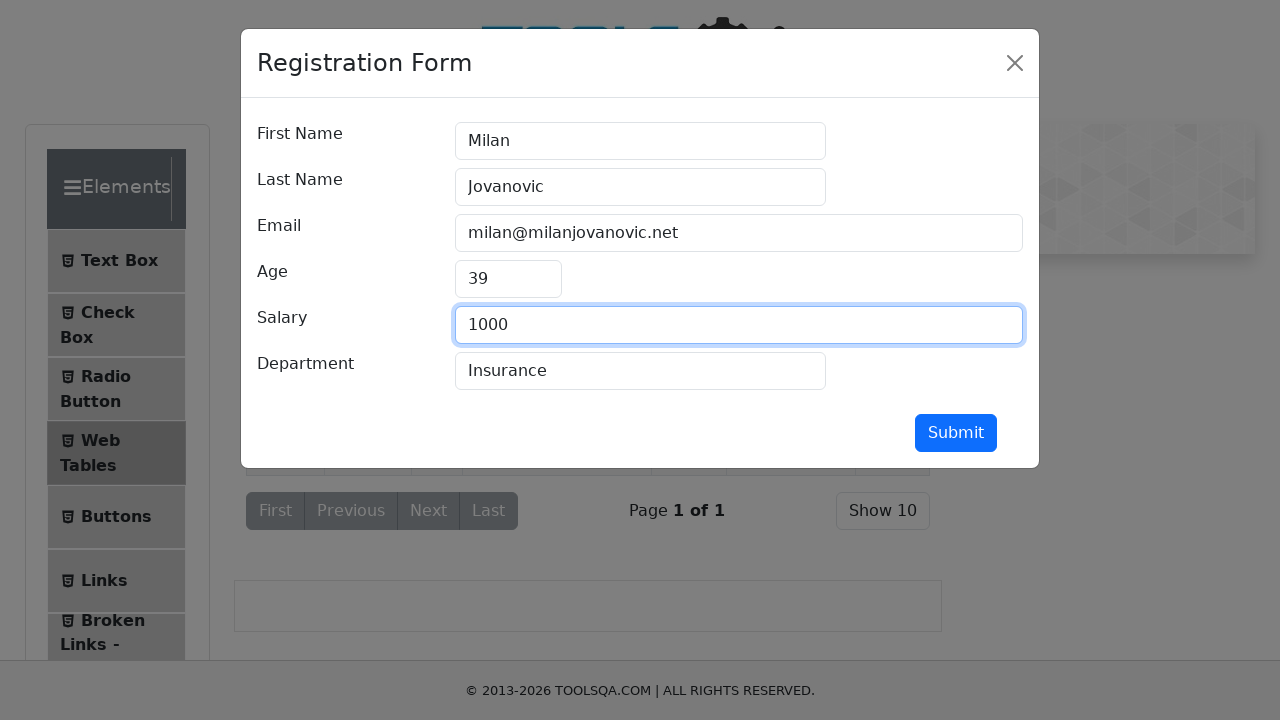

Cleared department field on #department
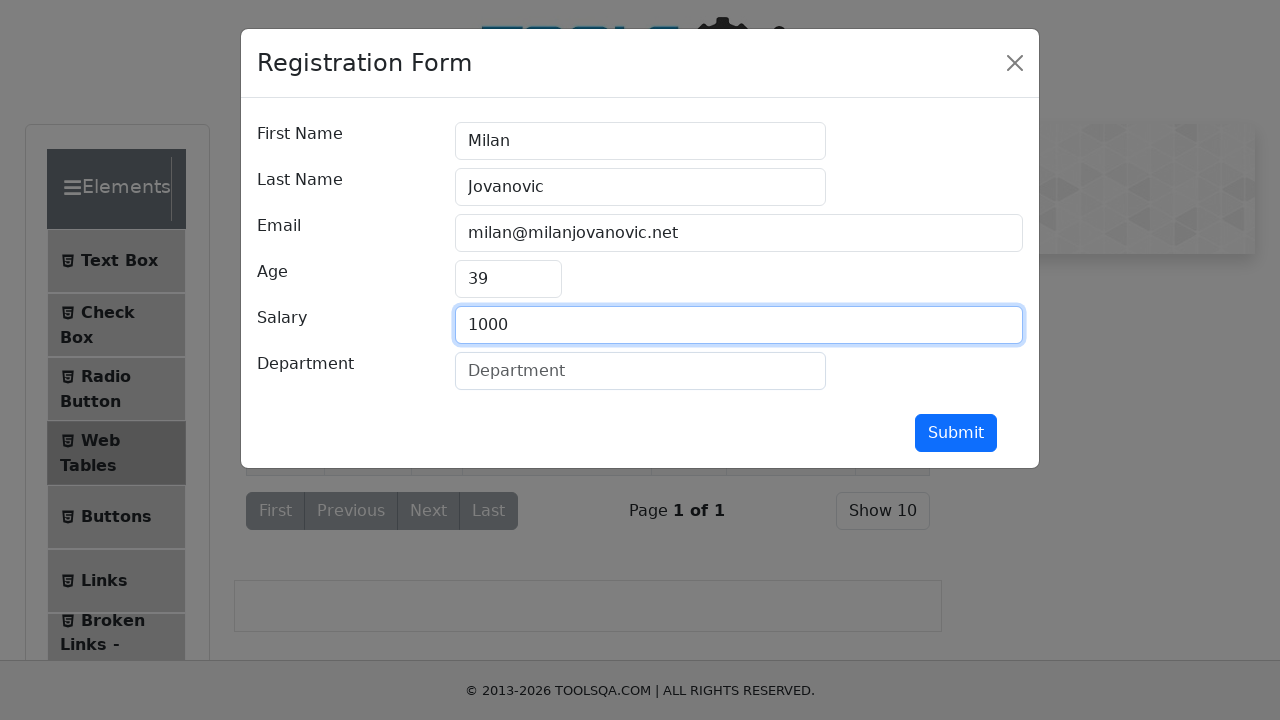

Filled department field with 'IT' on #department
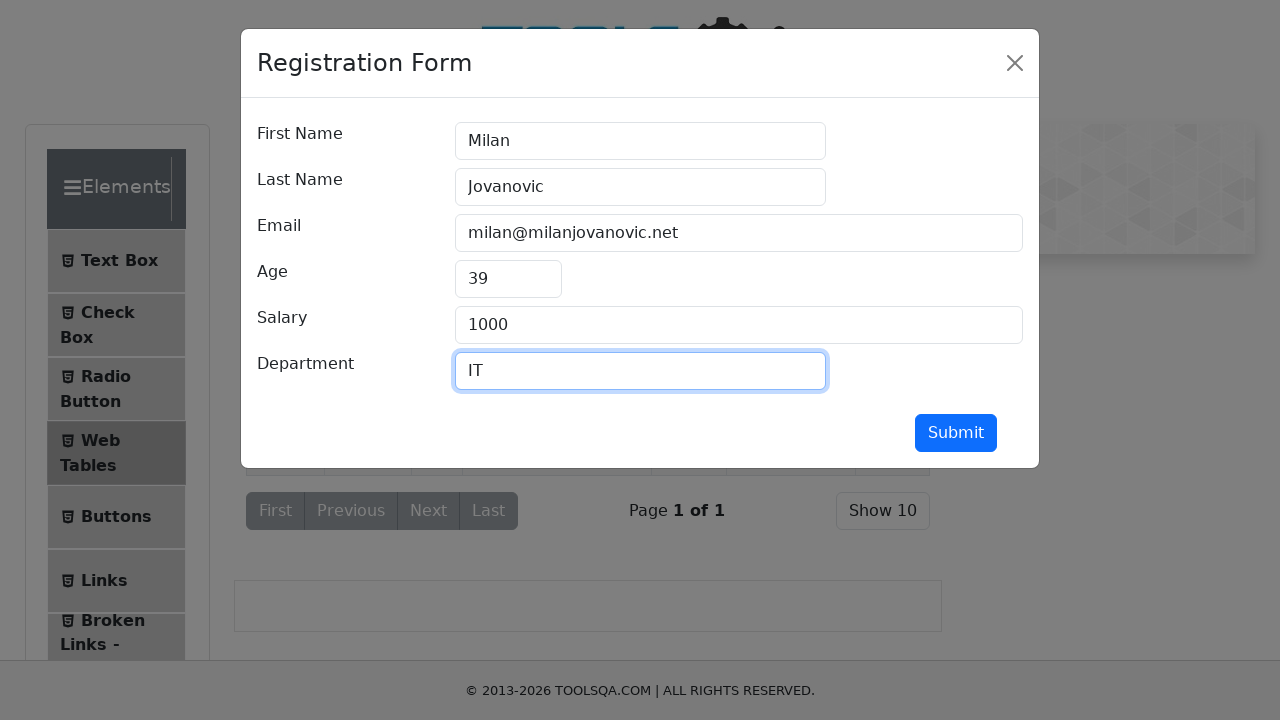

Clicked submit button to save the edited row at (956, 433) on #submit
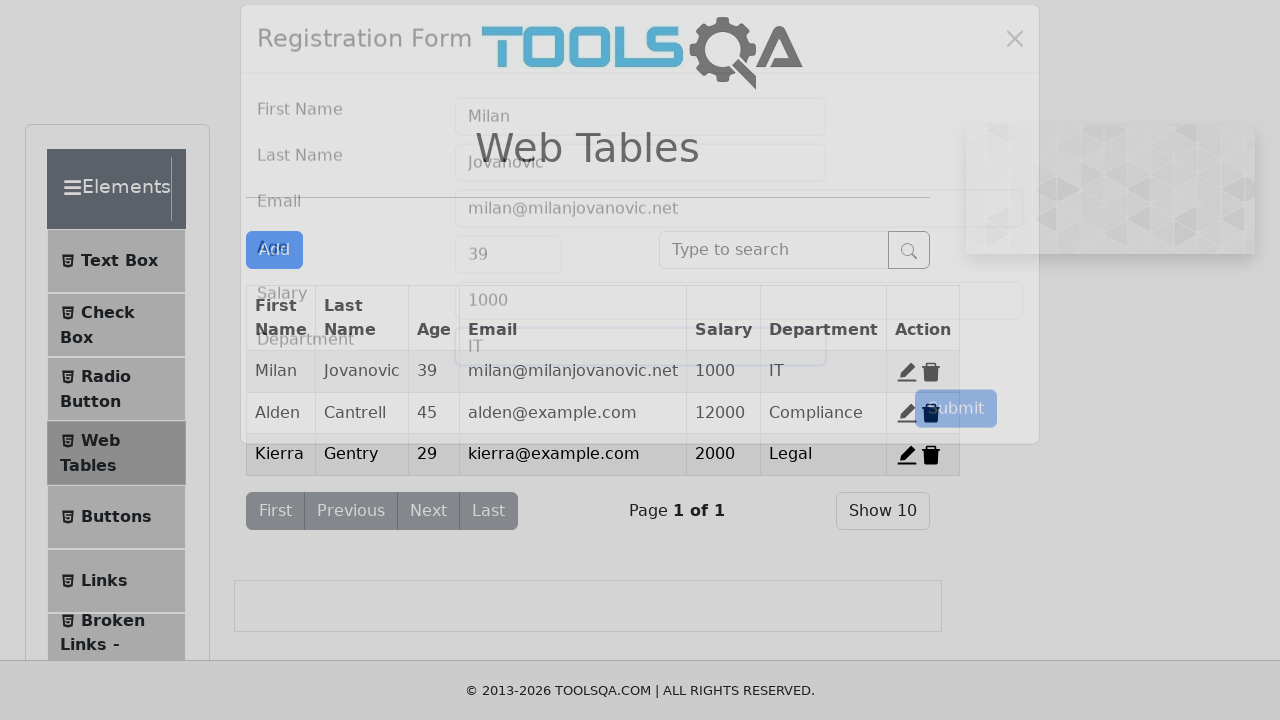

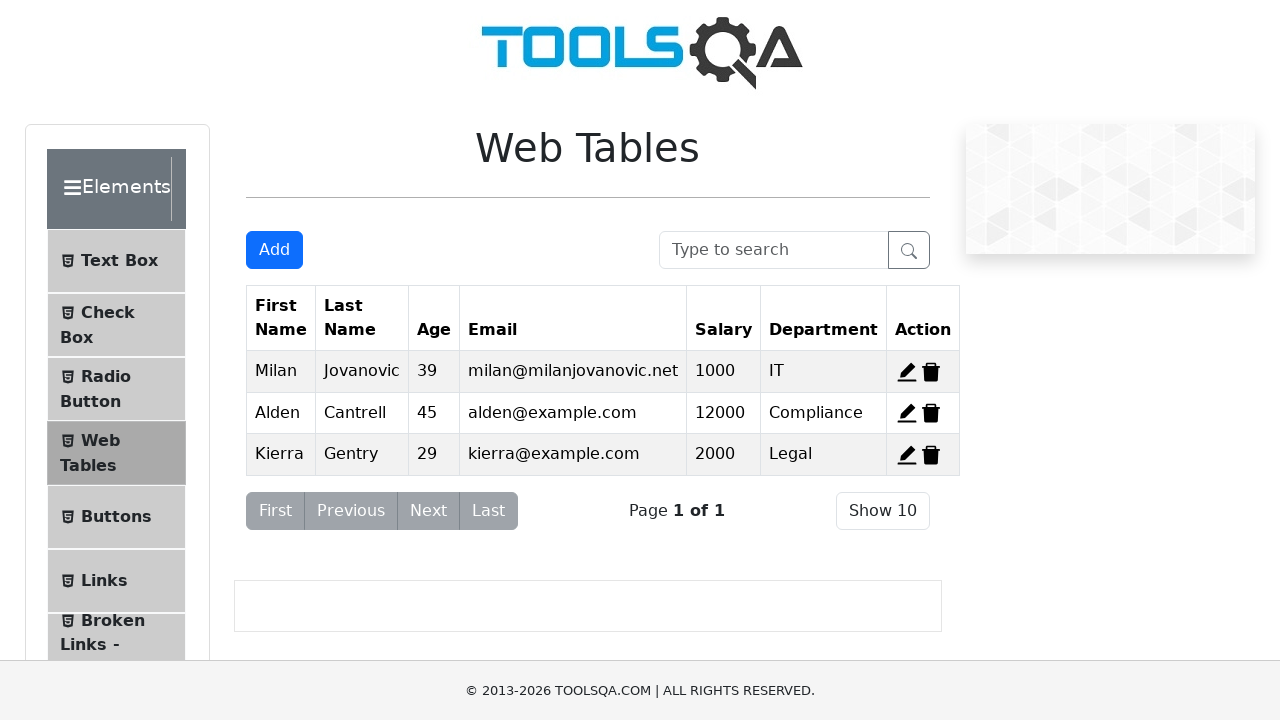